Tests marking all todo items as completed using the toggle all checkbox

Starting URL: https://demo.playwright.dev/todomvc

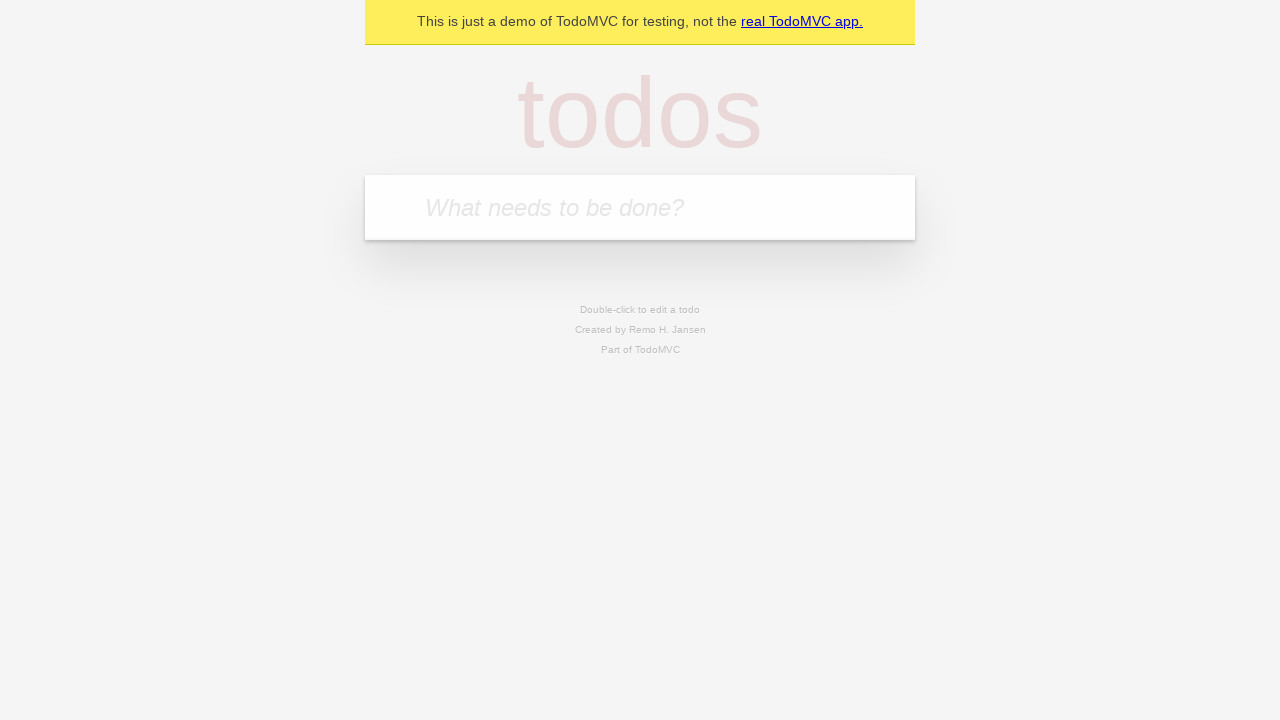

Filled todo input with 'buy some cheese' on internal:attr=[placeholder="What needs to be done?"i]
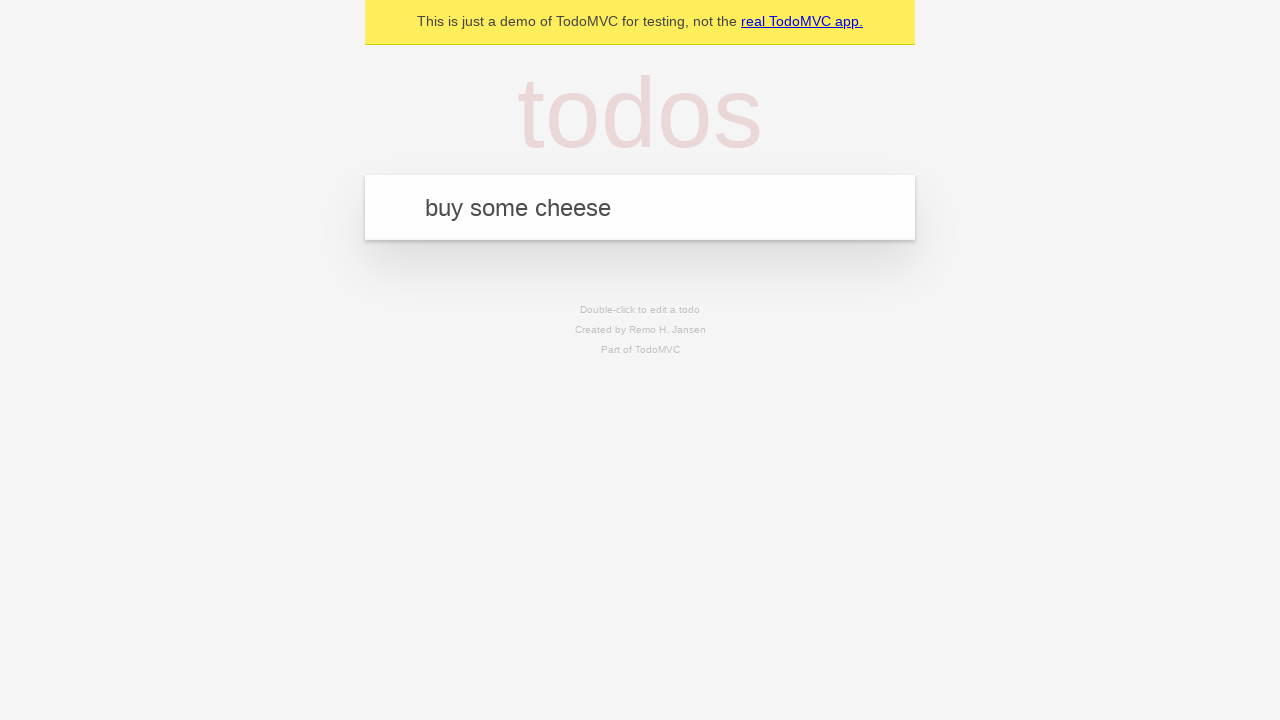

Pressed Enter to create todo 'buy some cheese' on internal:attr=[placeholder="What needs to be done?"i]
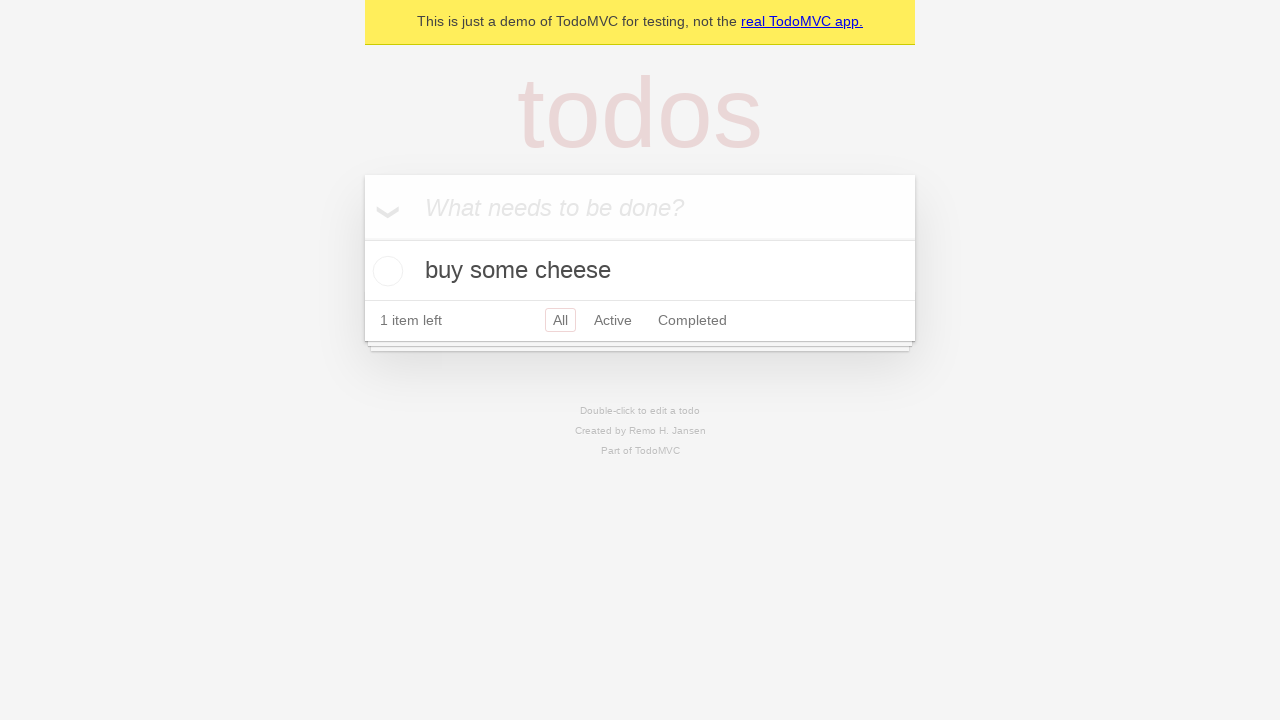

Filled todo input with 'feed the cat' on internal:attr=[placeholder="What needs to be done?"i]
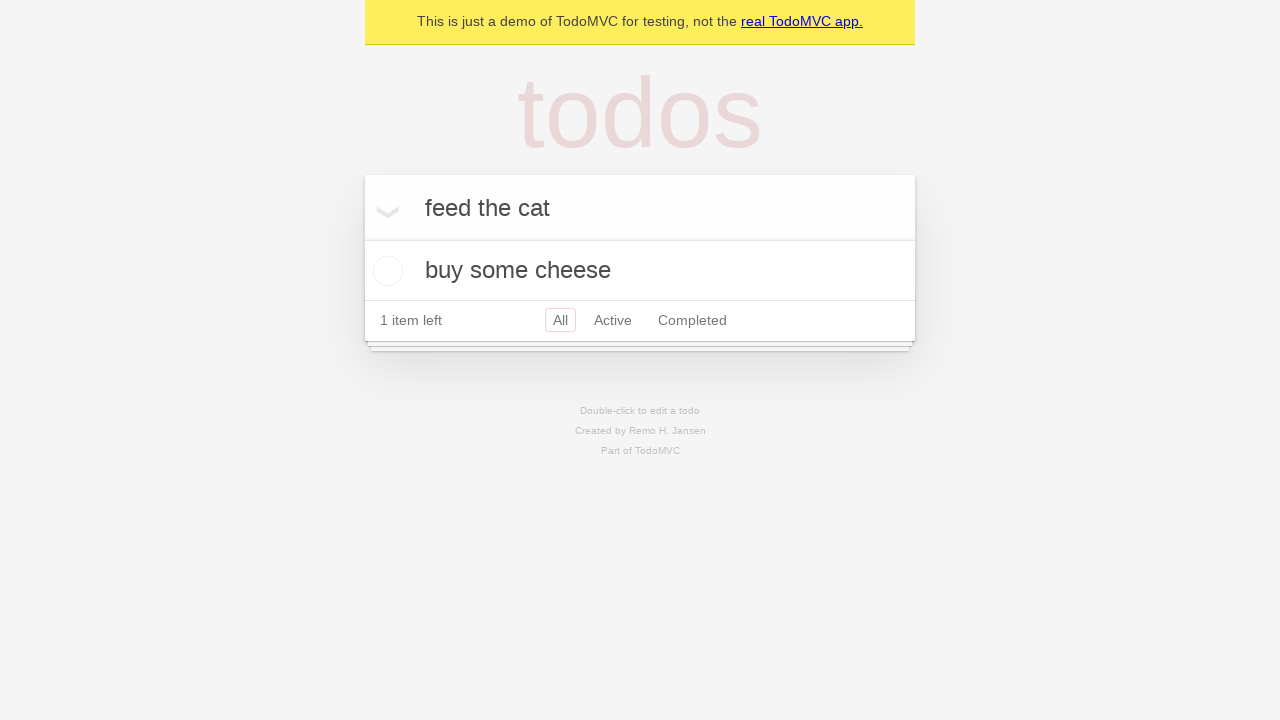

Pressed Enter to create todo 'feed the cat' on internal:attr=[placeholder="What needs to be done?"i]
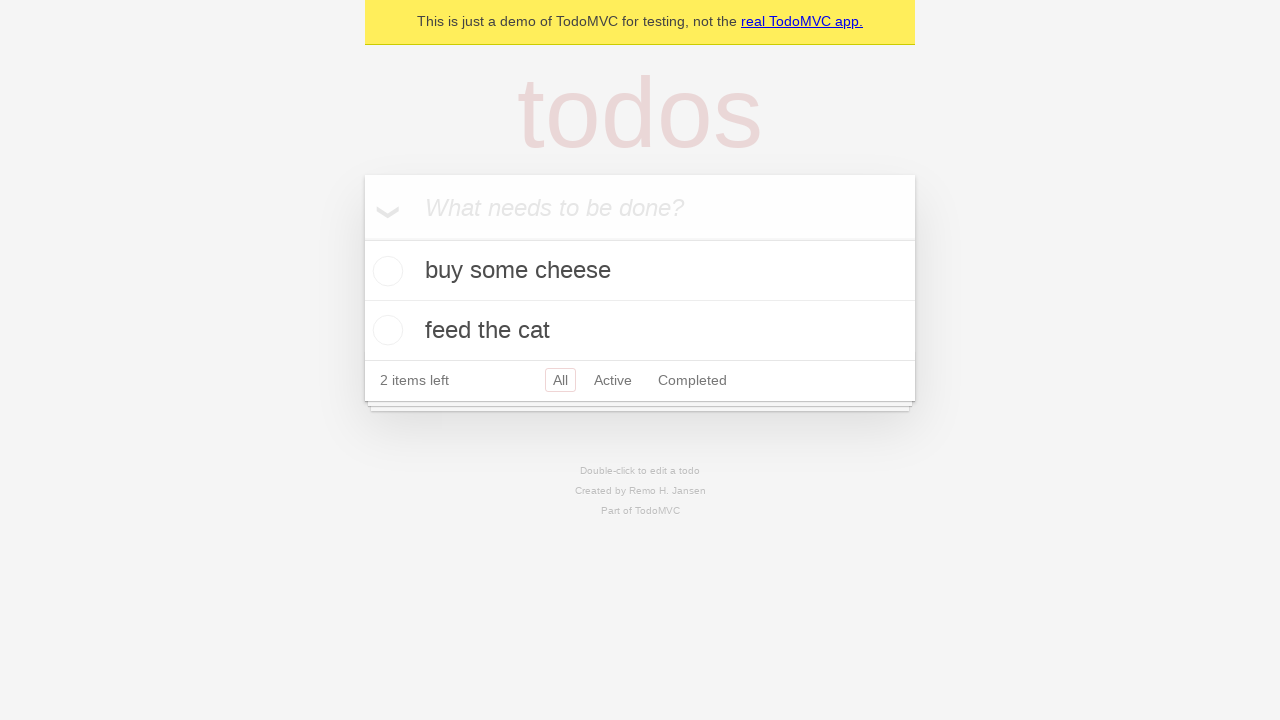

Filled todo input with 'book a doctors appointment' on internal:attr=[placeholder="What needs to be done?"i]
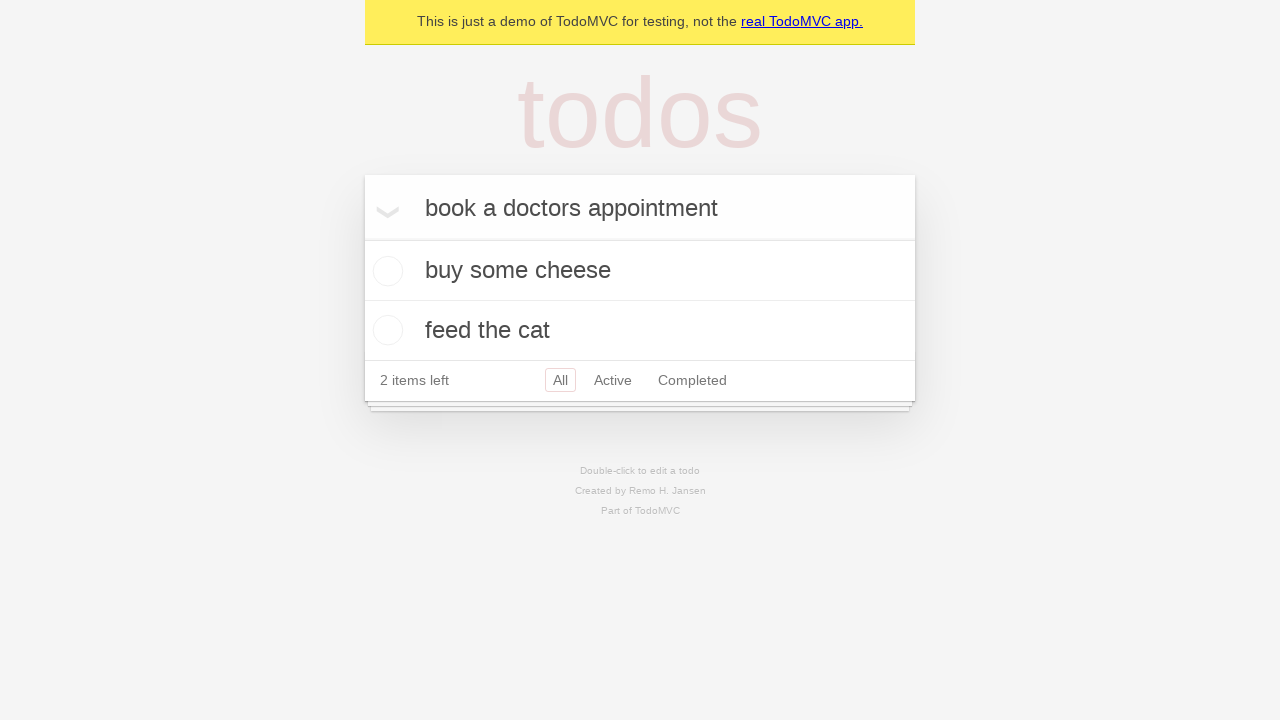

Pressed Enter to create todo 'book a doctors appointment' on internal:attr=[placeholder="What needs to be done?"i]
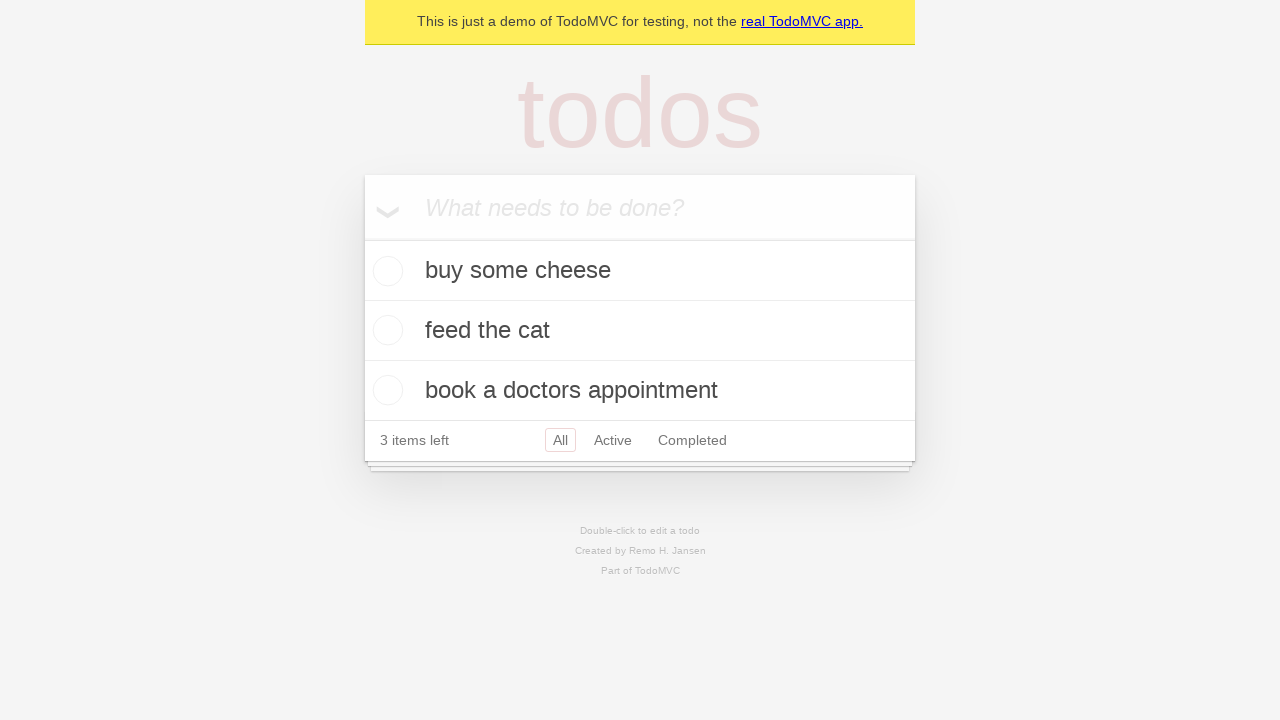

Waited for all 3 todo items to be created in the DOM
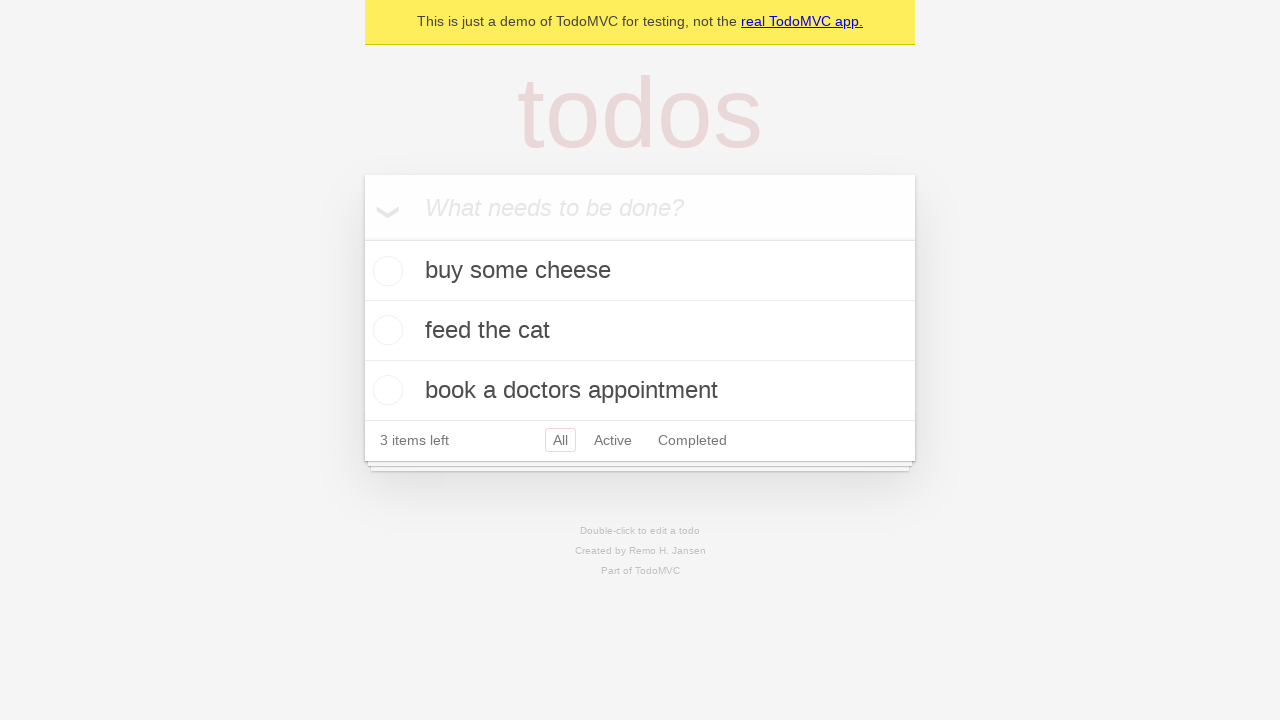

Clicked 'Mark all as complete' checkbox at (362, 238) on internal:label="Mark all as complete"i
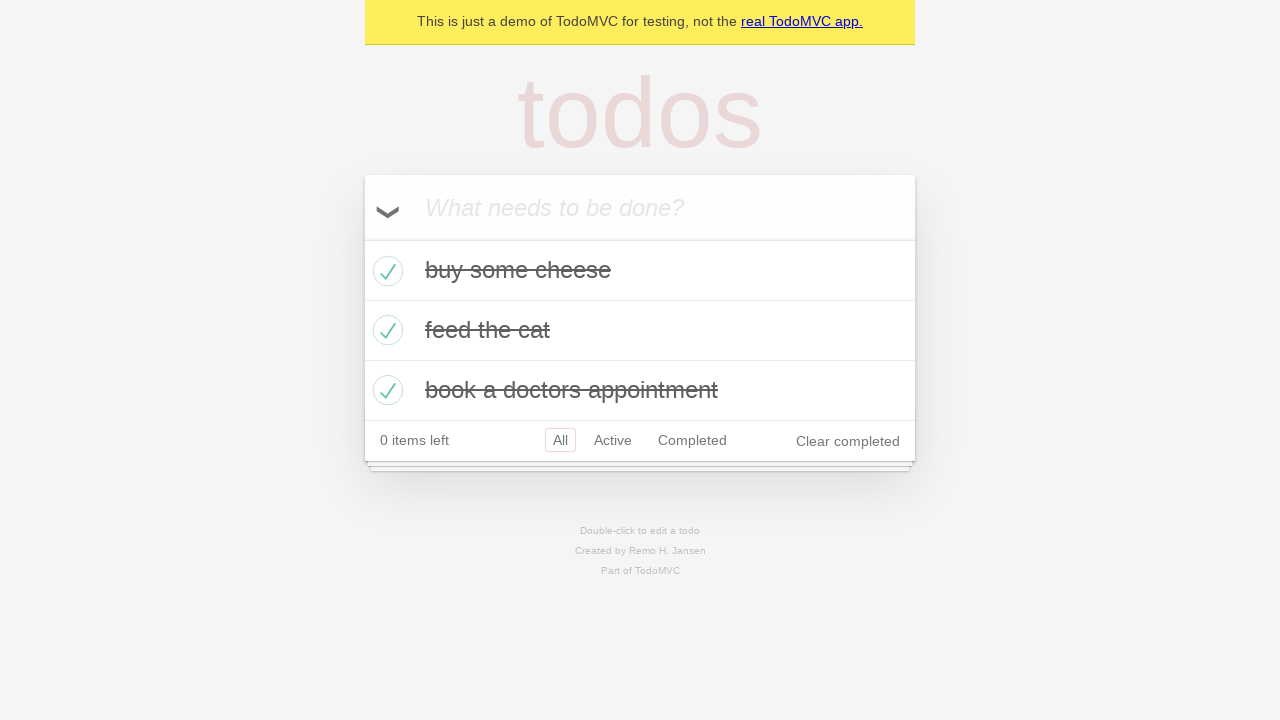

Waited 500ms for completion animation to finish
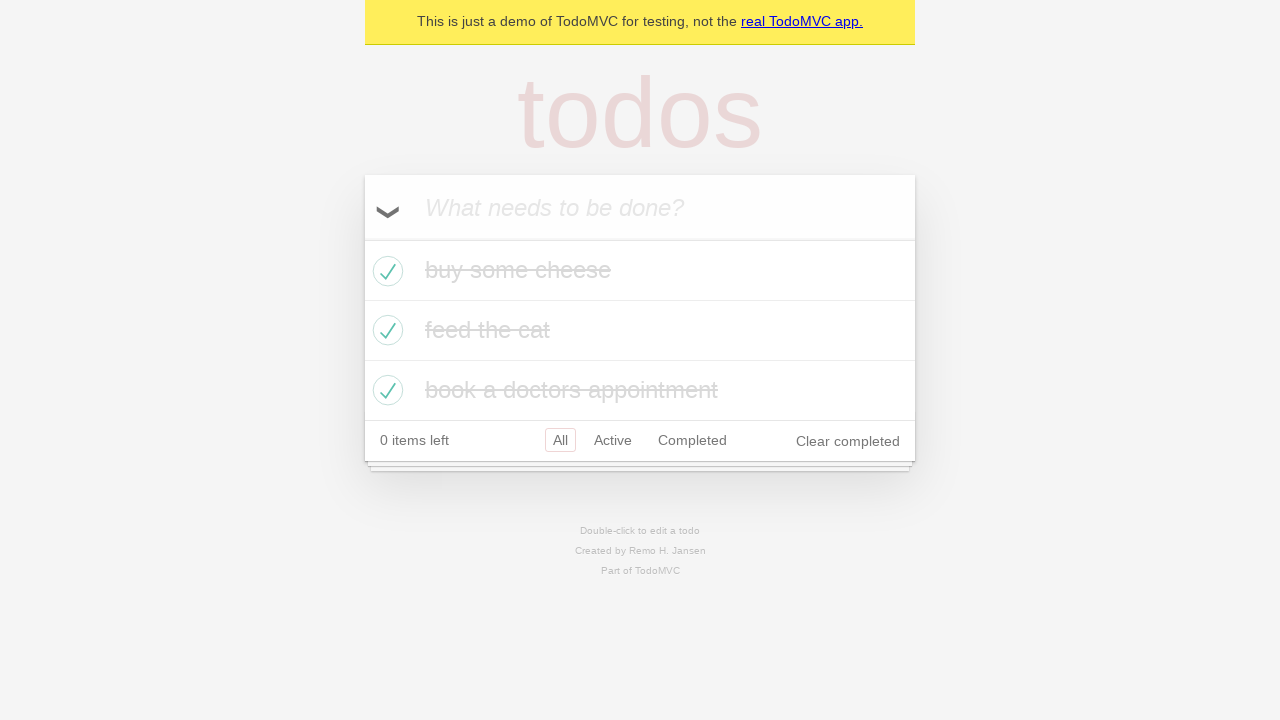

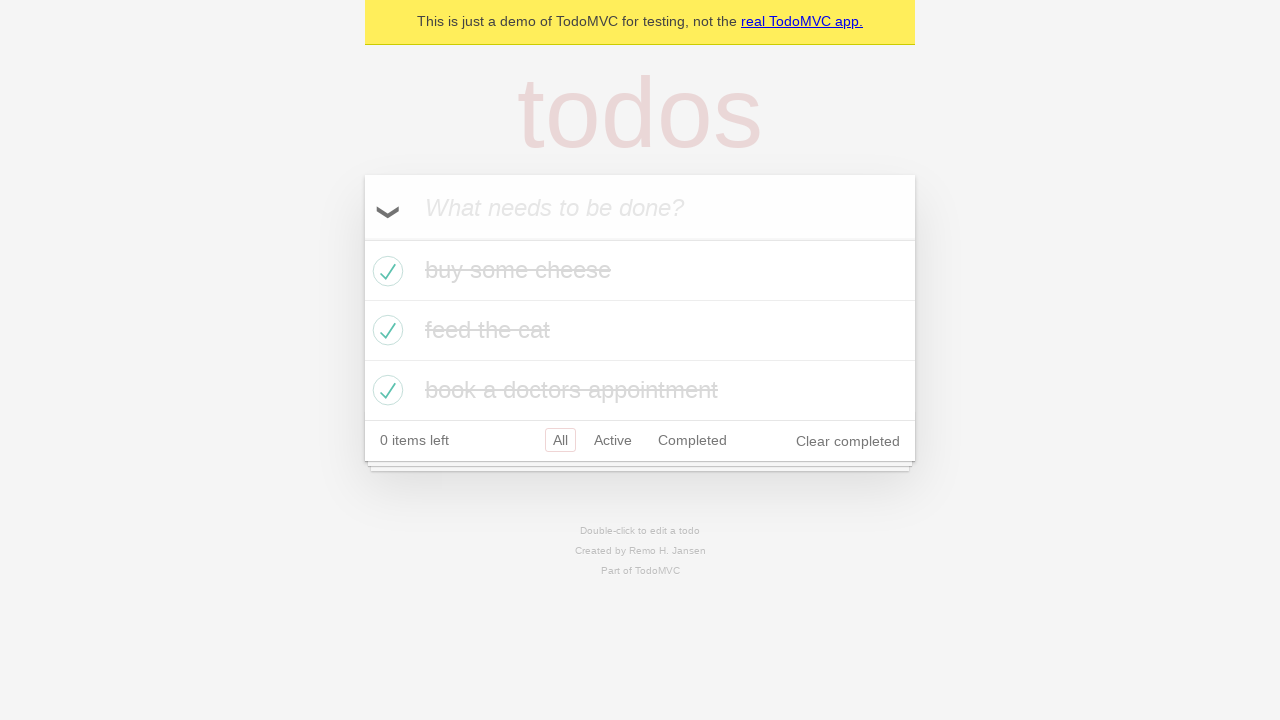